Tests checkbox interaction by clicking option 2 checkbox

Starting URL: https://rahulshettyacademy.com/AutomationPractice/

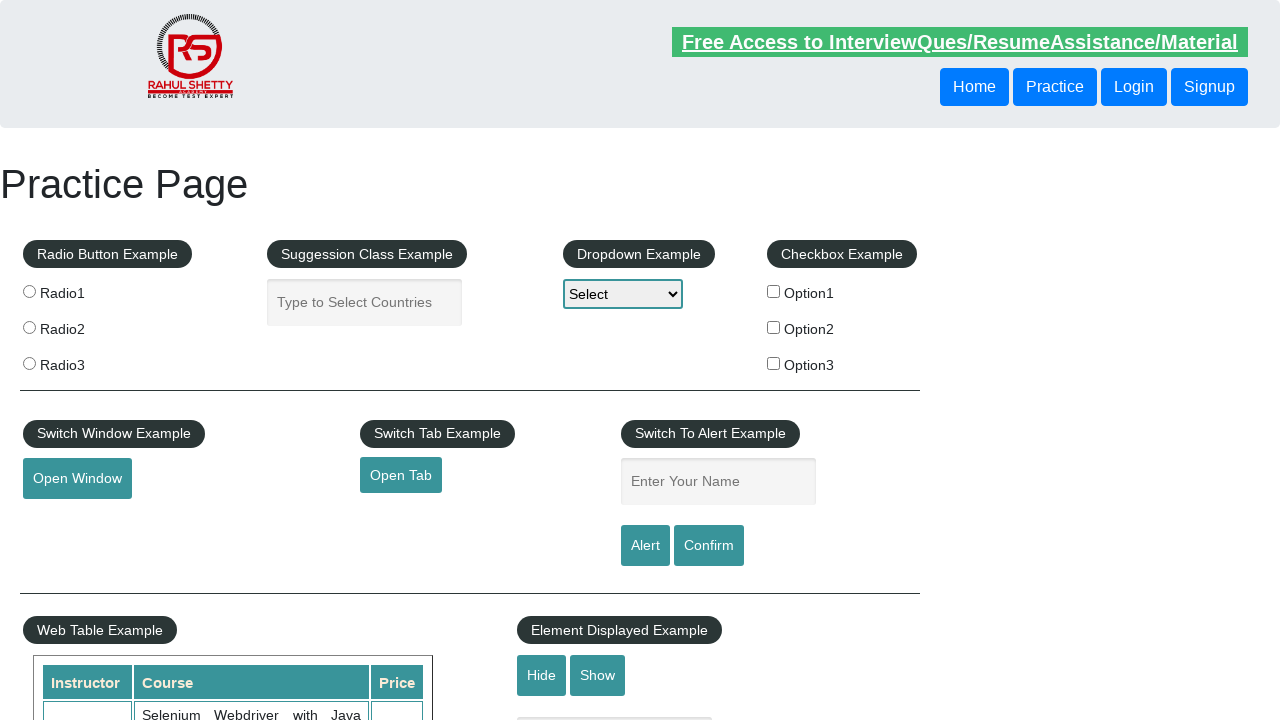

Clicked checkbox option 2 at (774, 327) on input[name='checkBoxOption2']
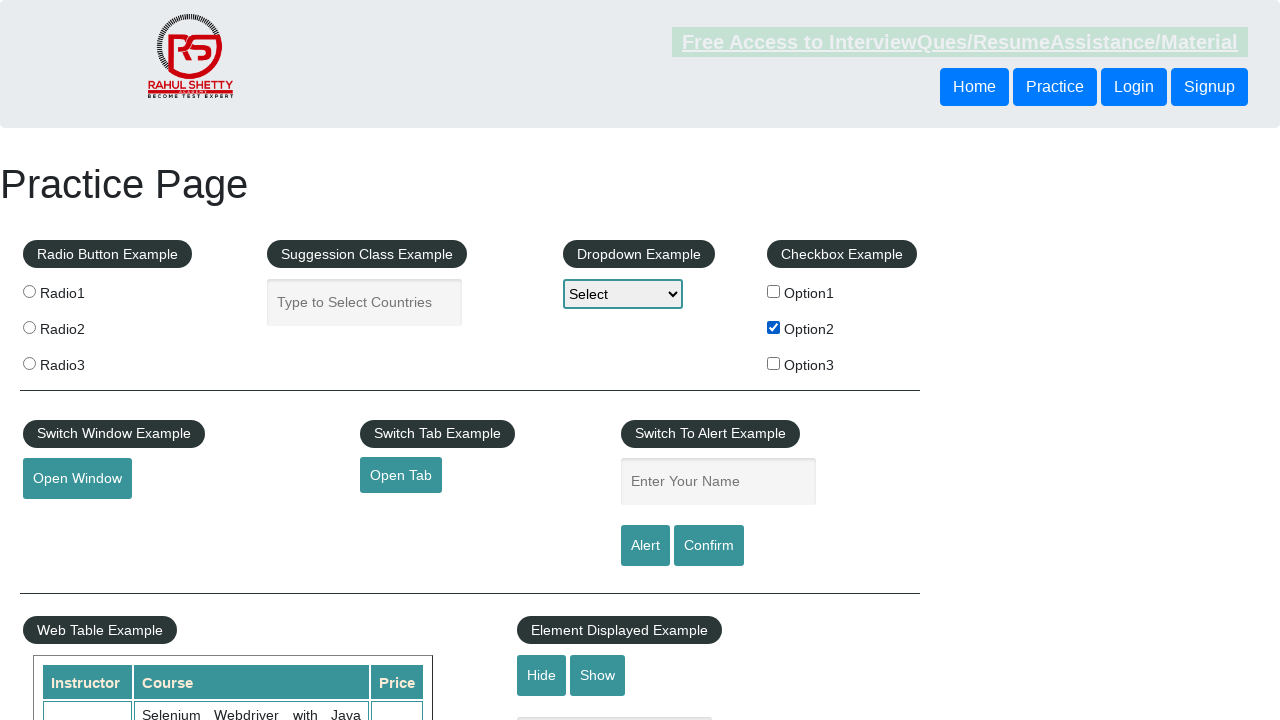

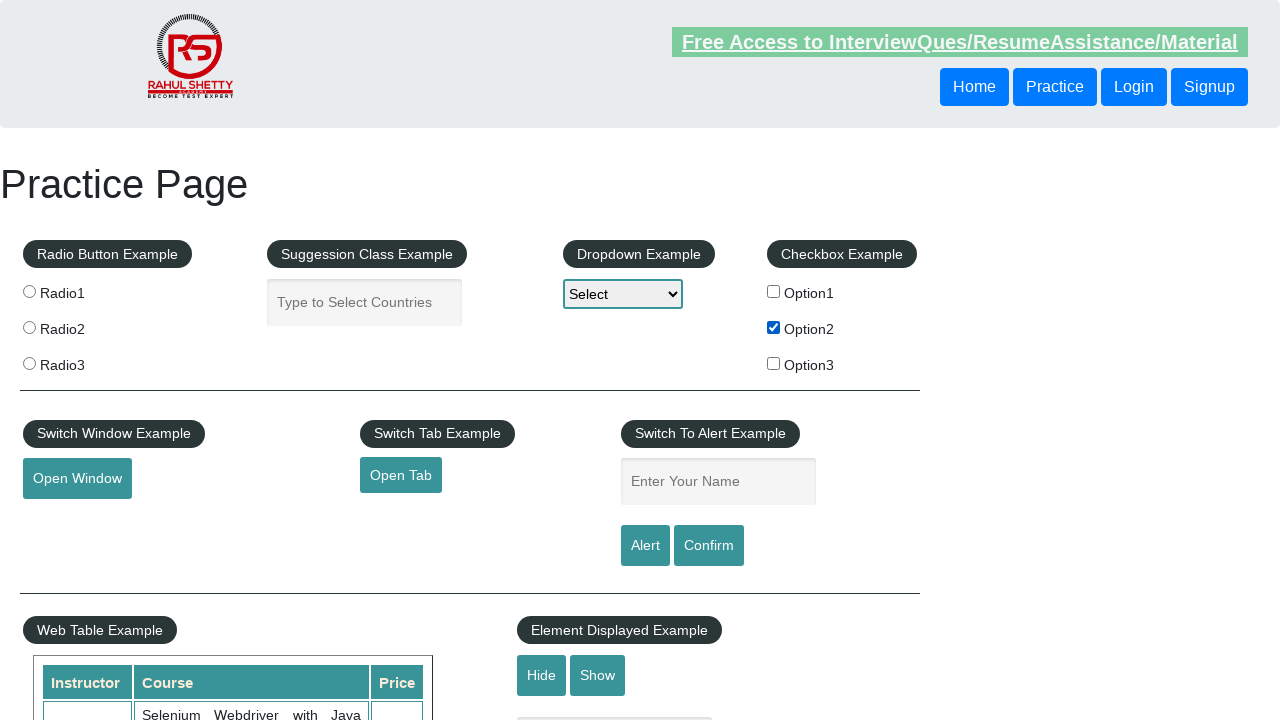